Demonstrates drag-and-drop mouse action by dragging a source element onto a target element.

Starting URL: https://crossbrowsertesting.github.io/drag-and-drop

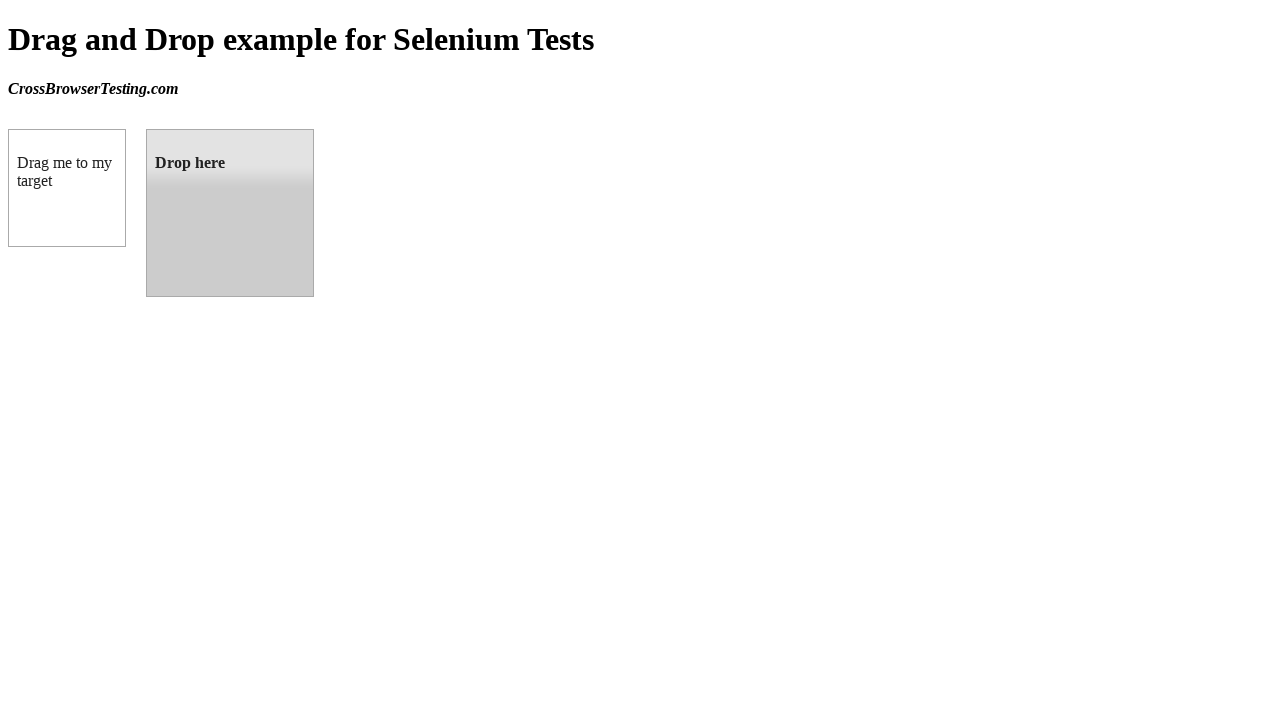

Navigated to drag-and-drop demo page
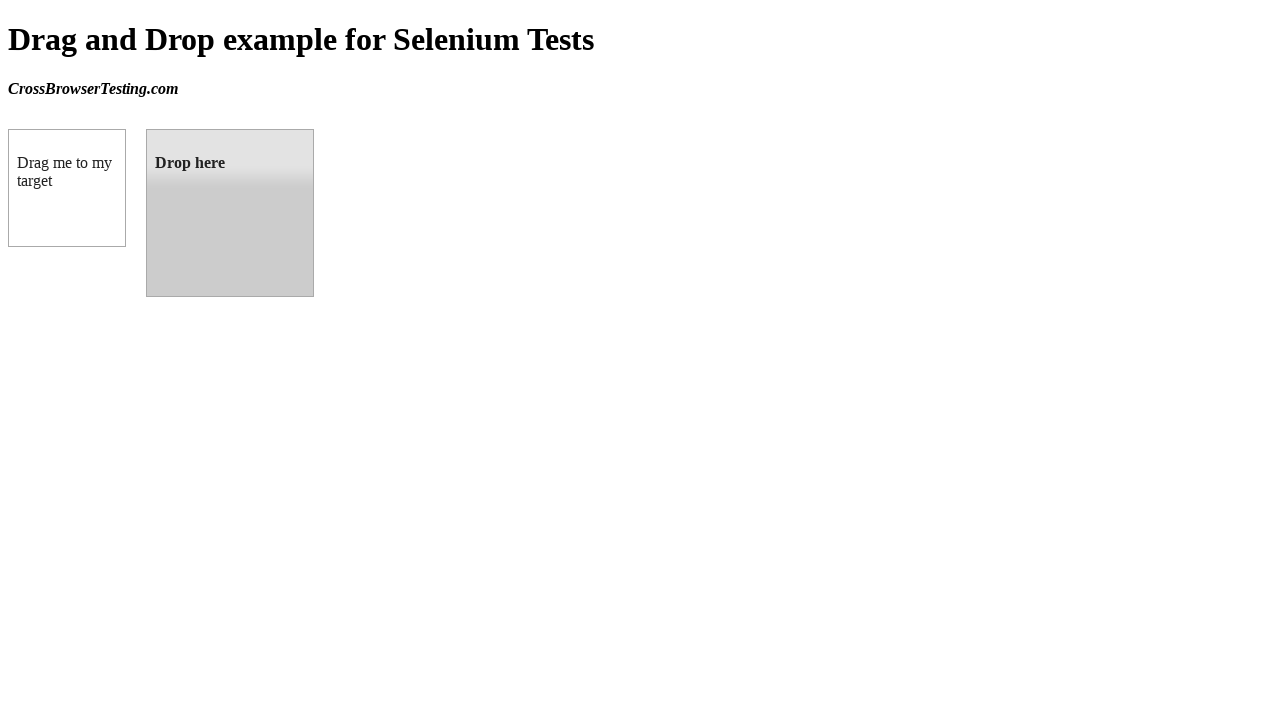

Located draggable source element
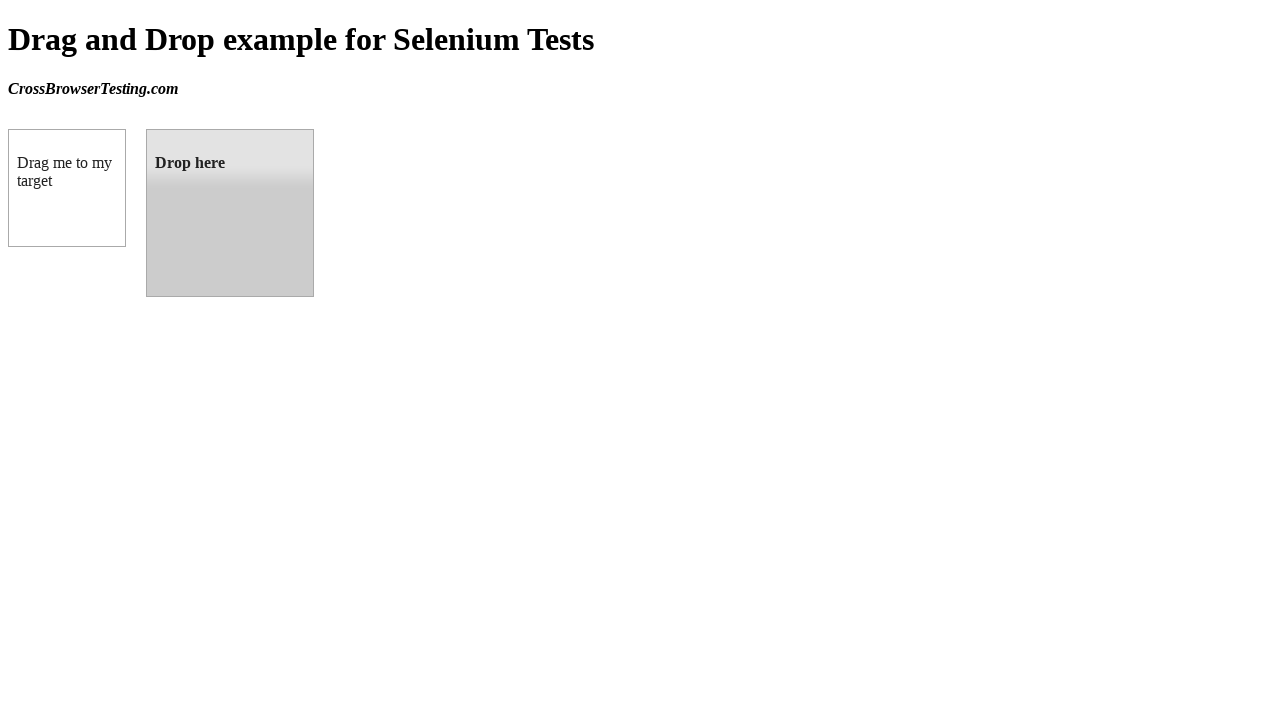

Located droppable target element
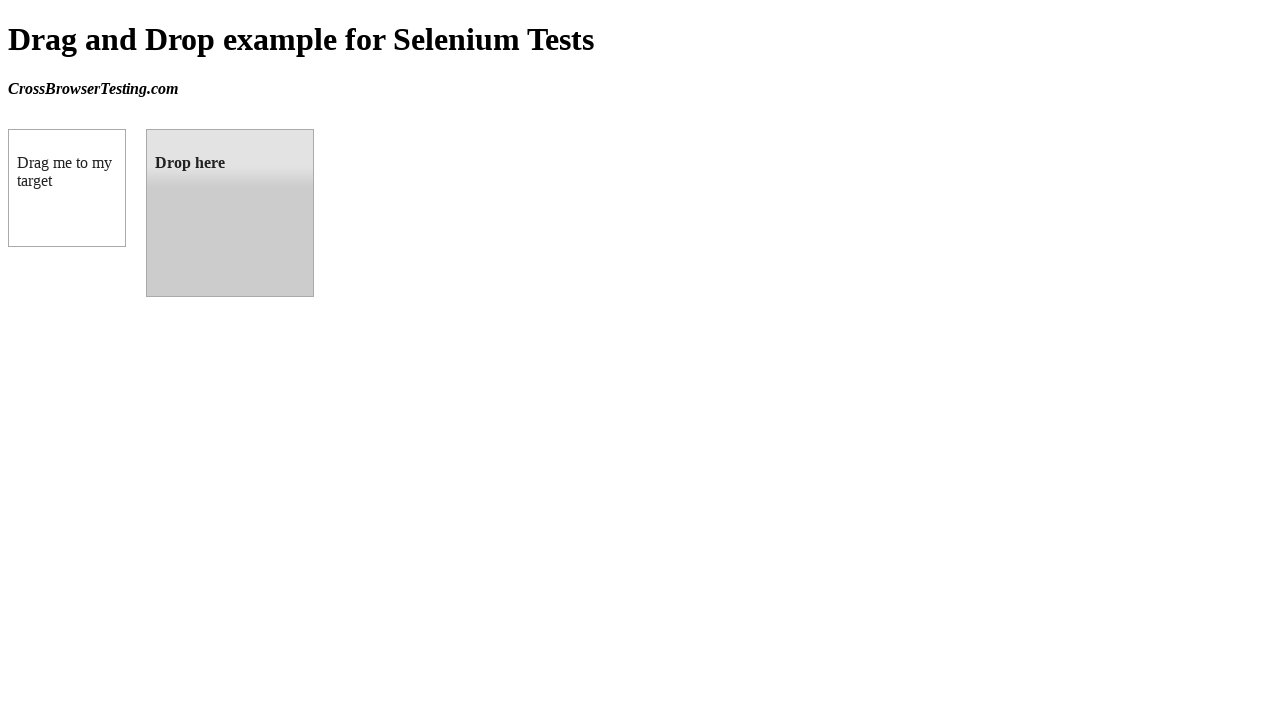

Dragged source element onto target element at (230, 213)
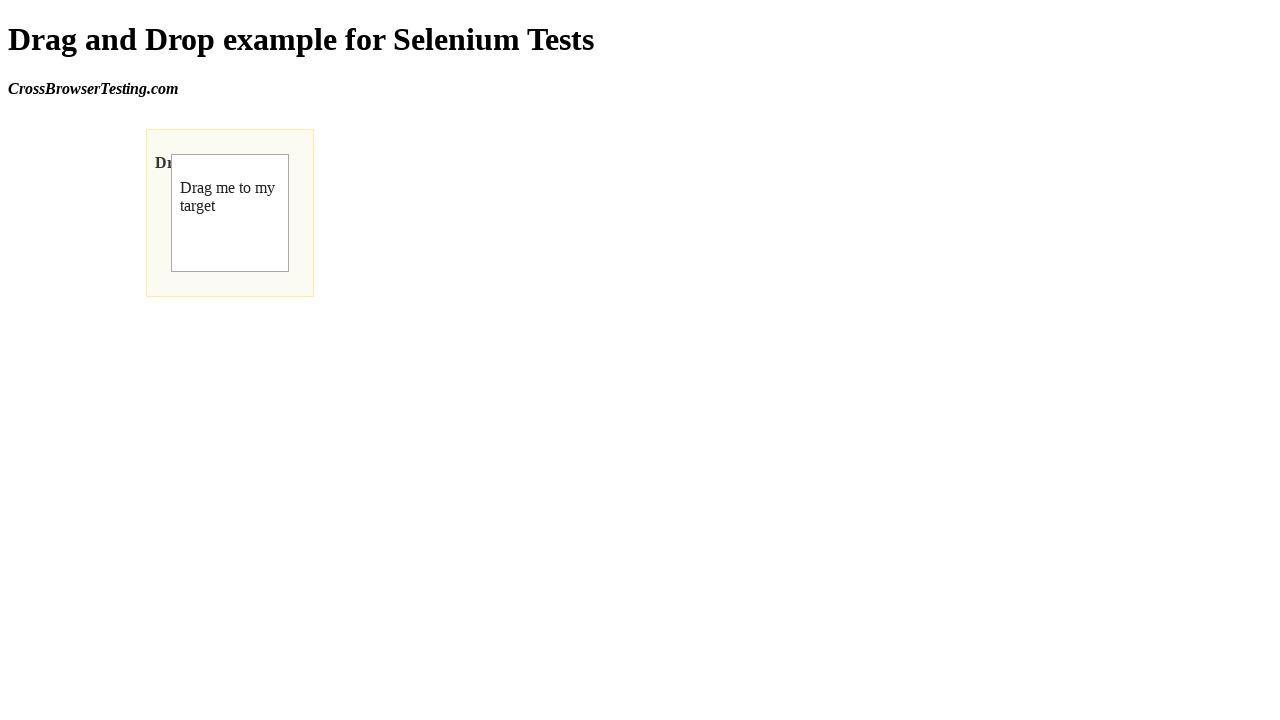

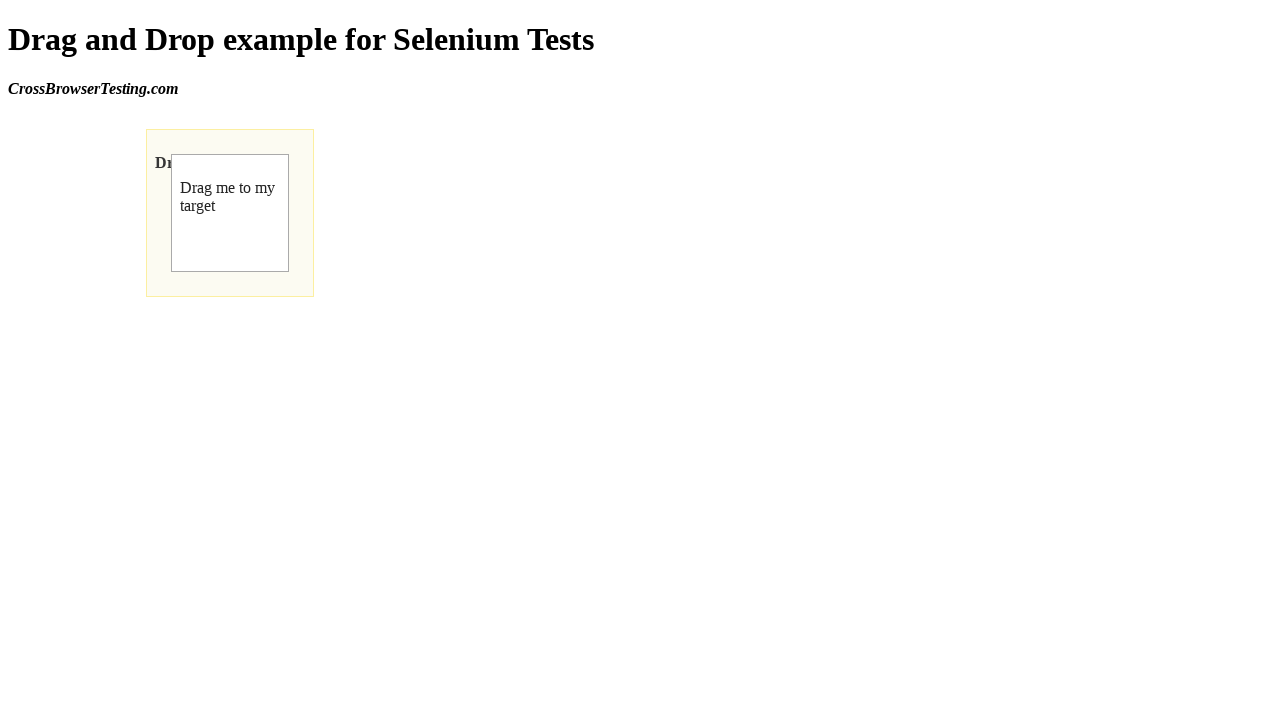